Tests link handling on a practice page by locating footer links, opening multiple links in new tabs using keyboard shortcuts, then iterating through all browser windows to verify they opened correctly.

Starting URL: https://rahulshettyacademy.com/AutomationPractice/

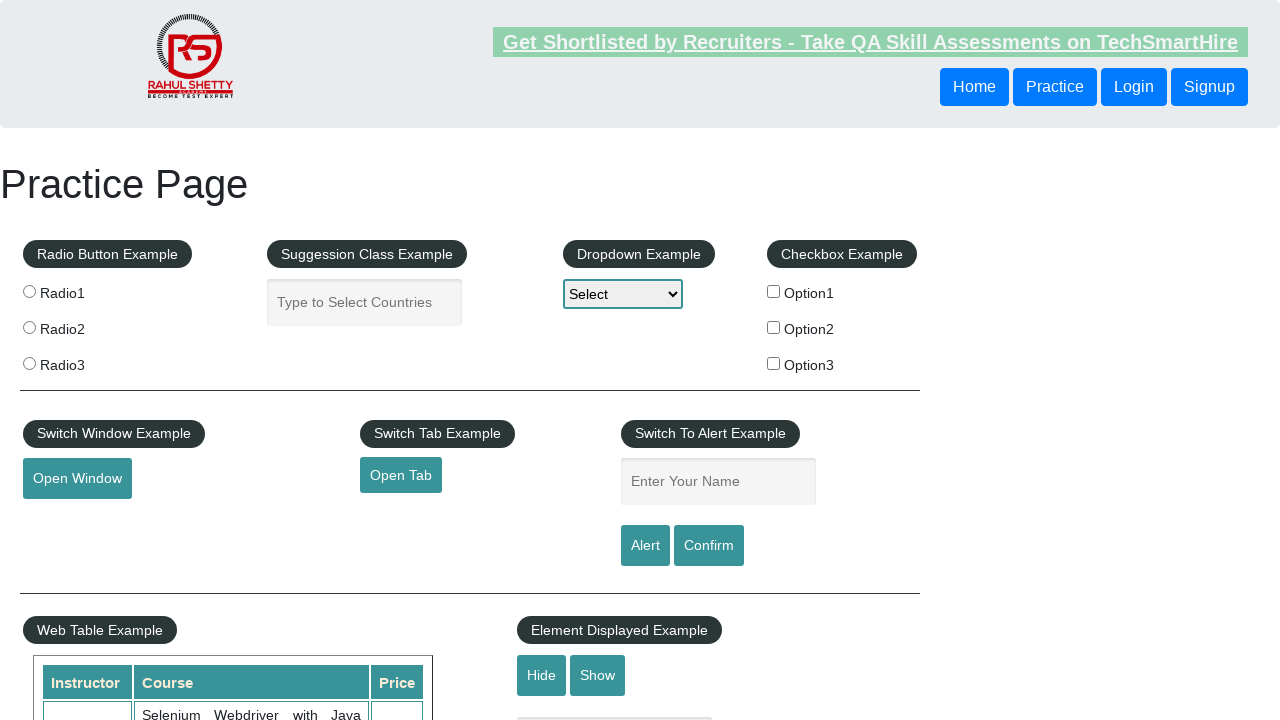

Waited for footer section (#gf-BIG) to load
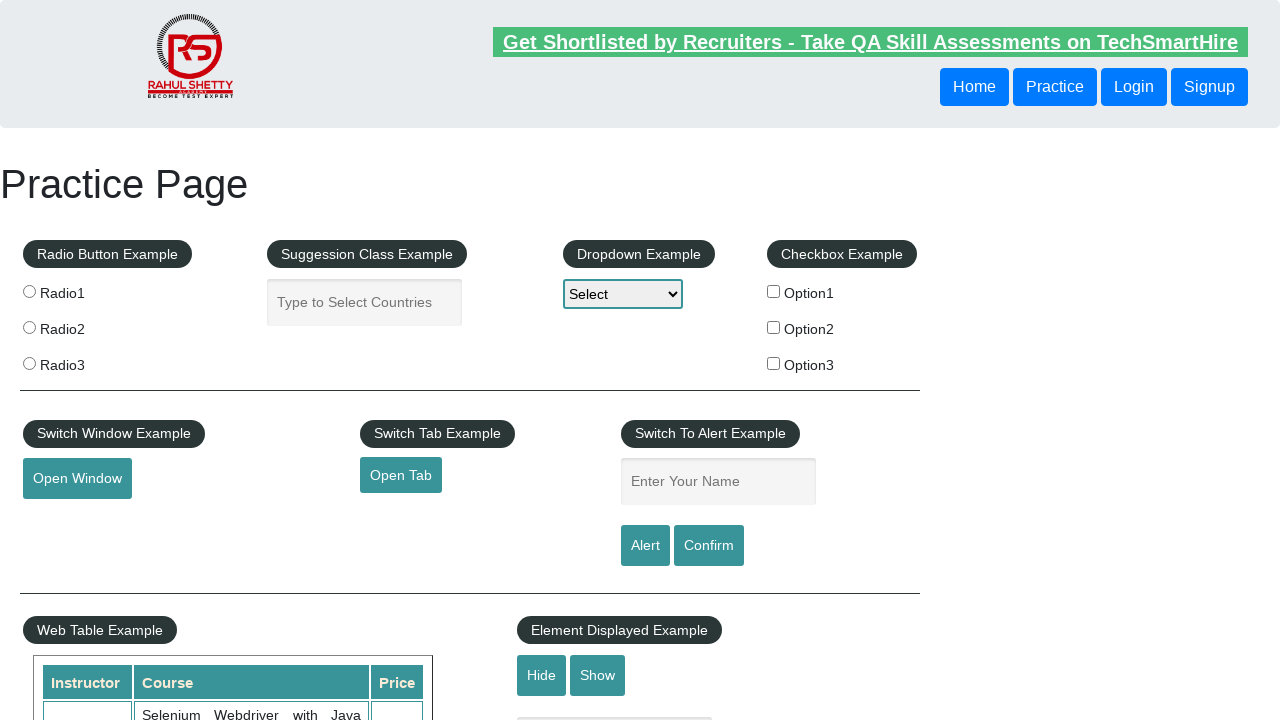

Located footer section element
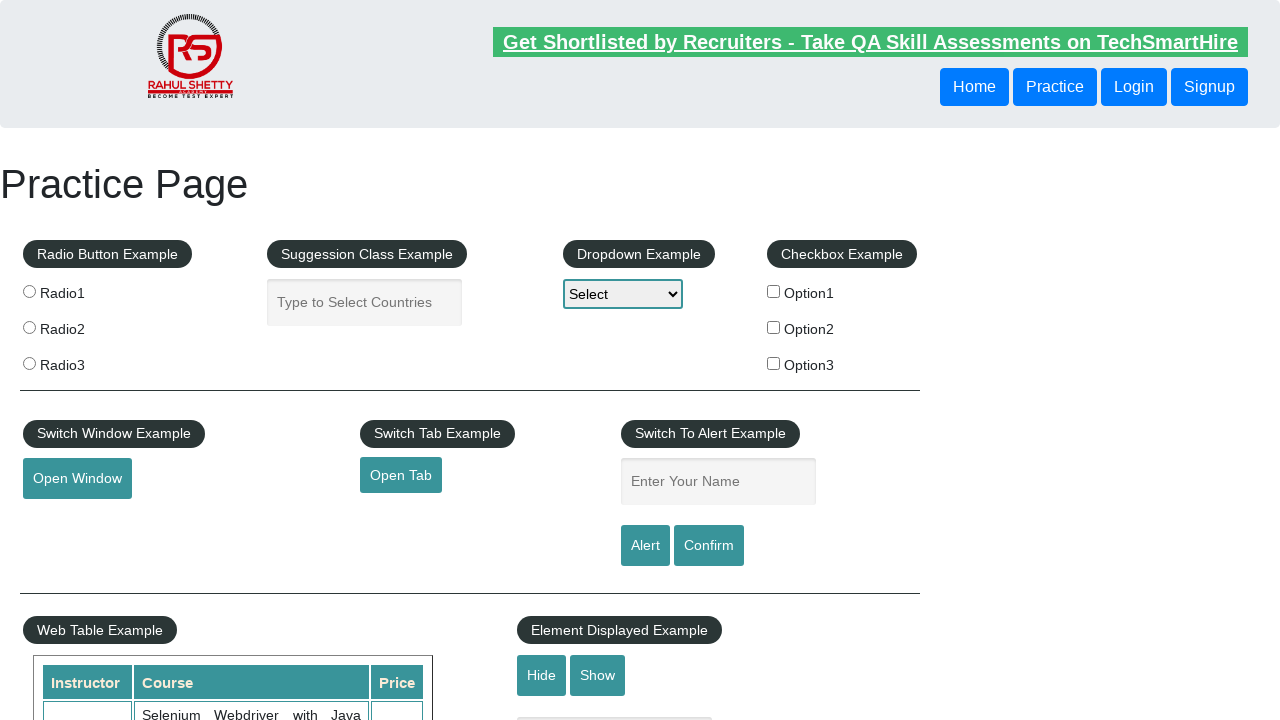

Found 5 footer links in first column
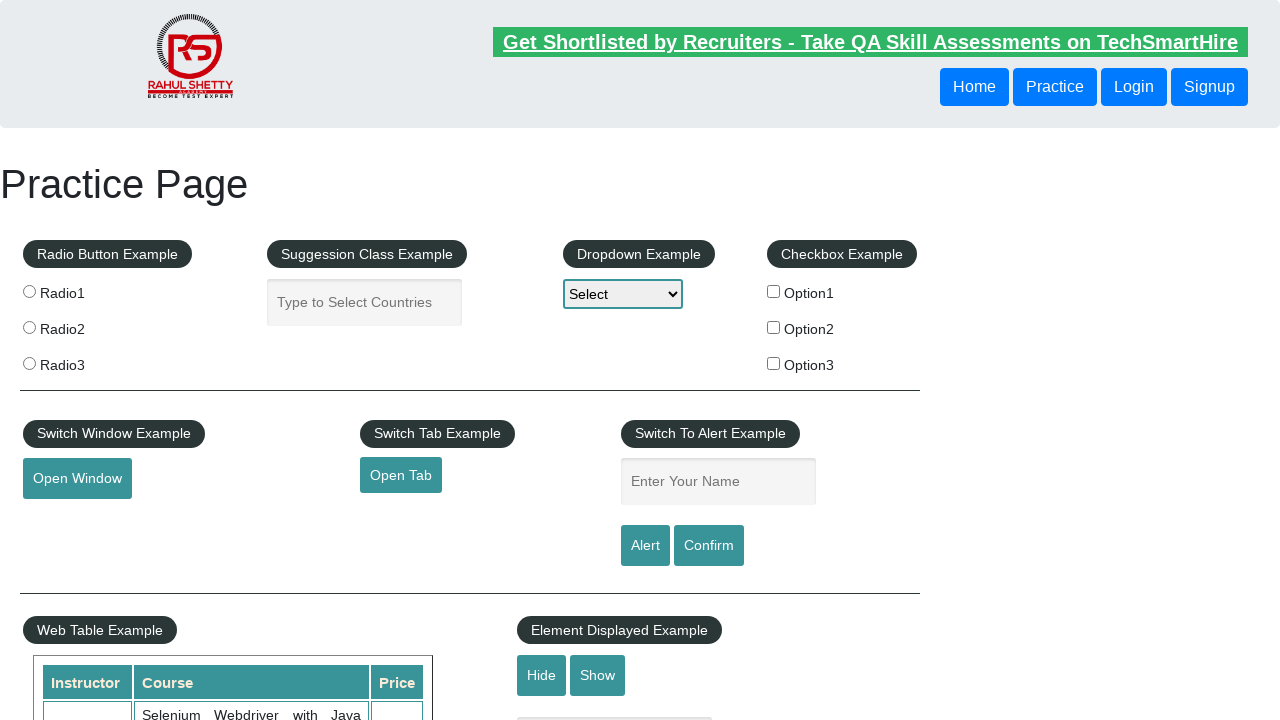

Opened footer link 1 in new tab using Ctrl+Click at (68, 520) on xpath=//div[@id='gf-BIG']/table/tbody/tr/td[1]//a >> nth=1
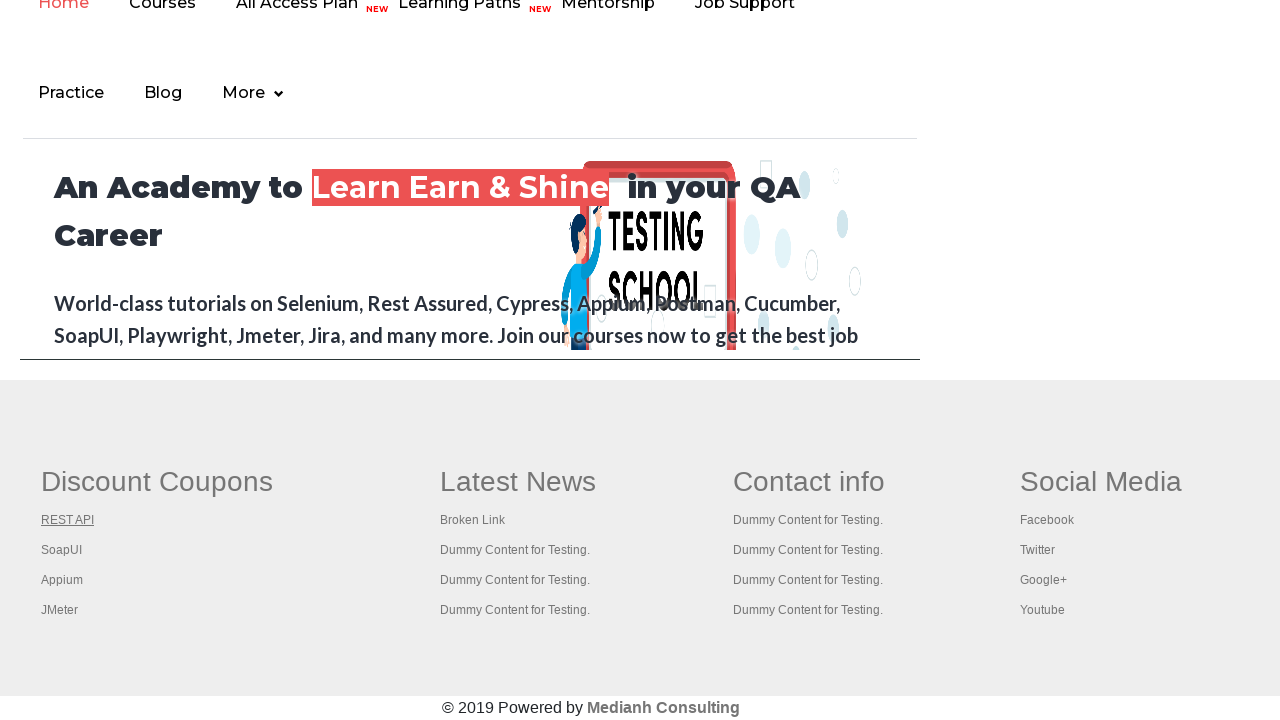

Opened footer link 2 in new tab using Ctrl+Click at (62, 550) on xpath=//div[@id='gf-BIG']/table/tbody/tr/td[1]//a >> nth=2
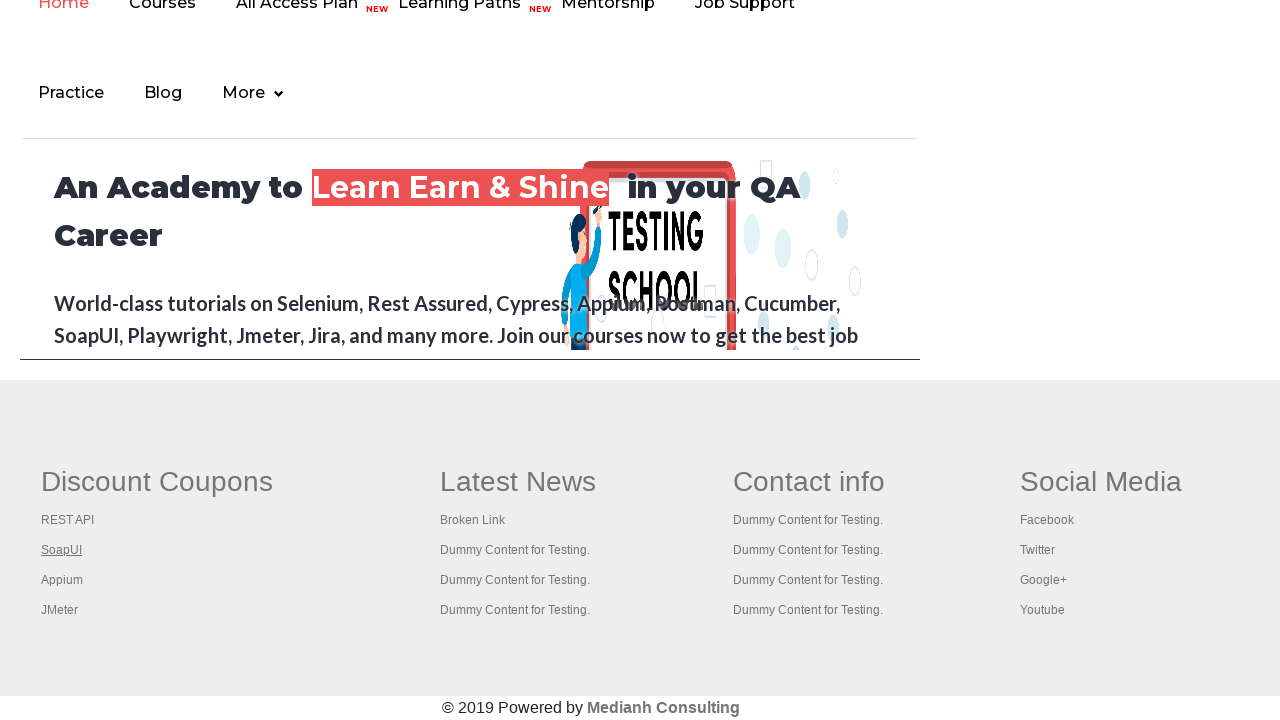

Opened footer link 3 in new tab using Ctrl+Click at (62, 580) on xpath=//div[@id='gf-BIG']/table/tbody/tr/td[1]//a >> nth=3
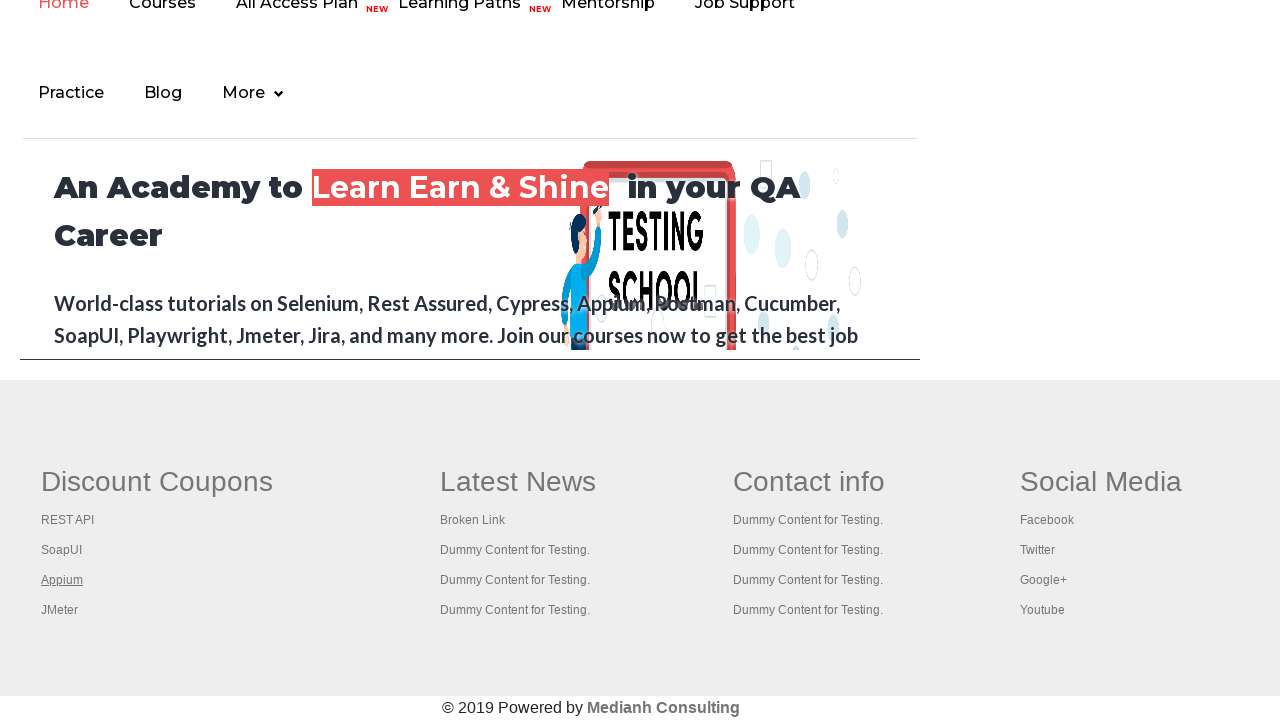

Opened footer link 4 in new tab using Ctrl+Click at (60, 610) on xpath=//div[@id='gf-BIG']/table/tbody/tr/td[1]//a >> nth=4
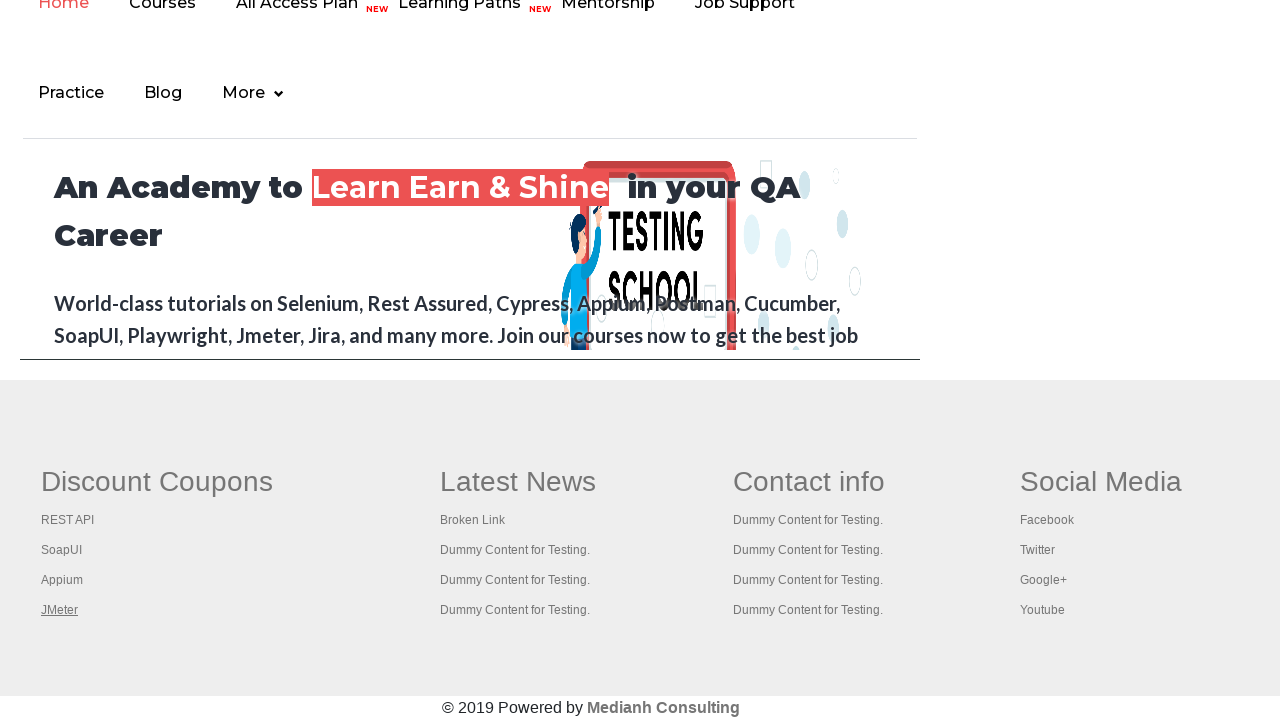

Waited 1000ms for all new tabs to fully open
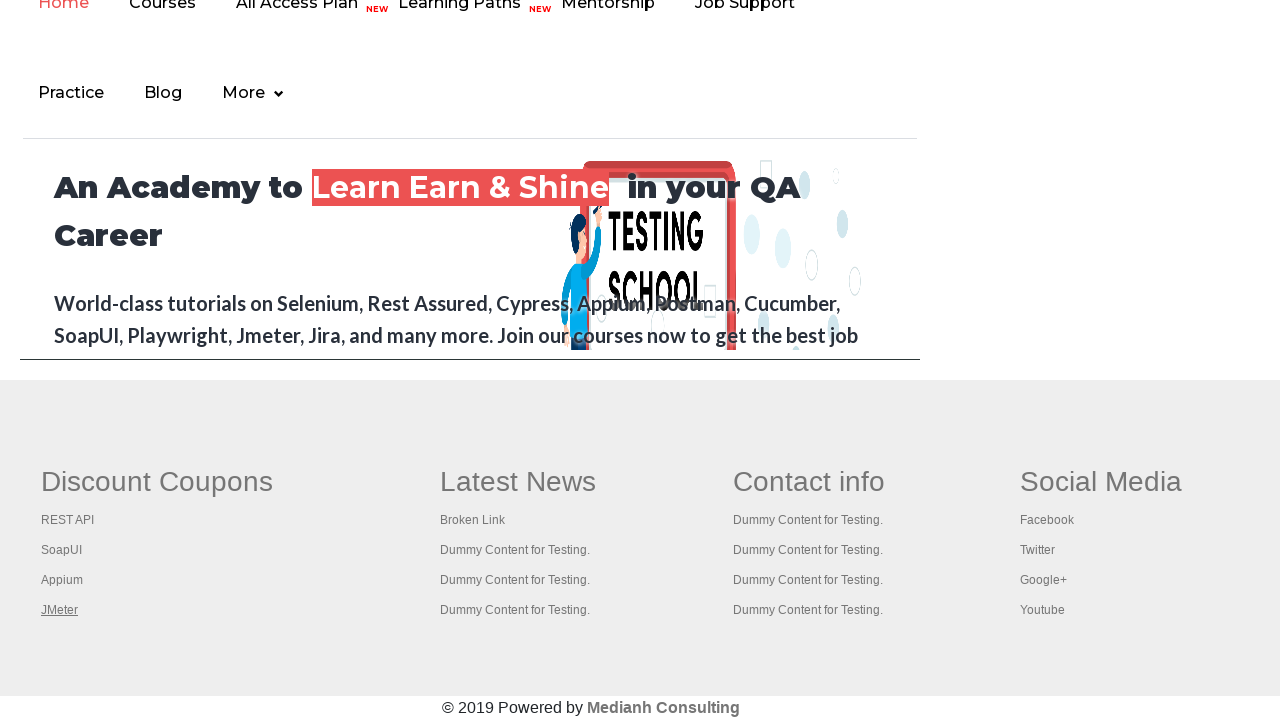

Retrieved all 5 browser tabs/pages from context
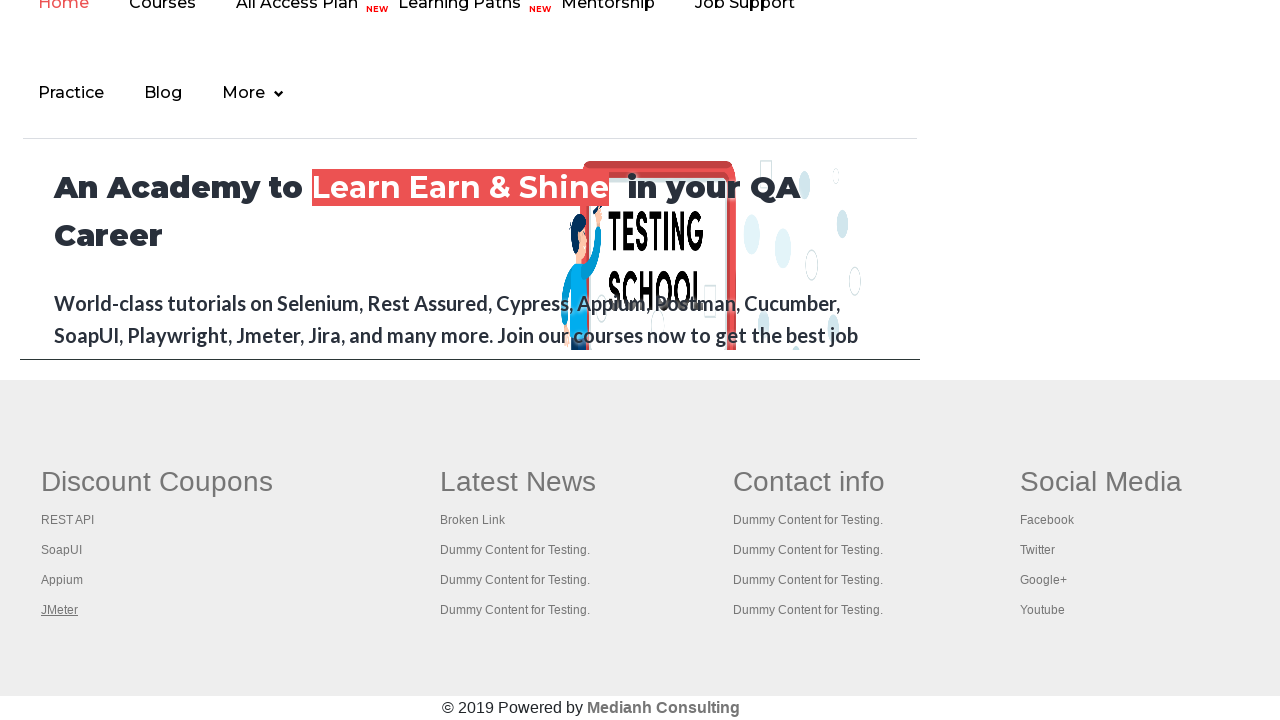

Brought tab with URL 'https://rahulshettyacademy.com/AutomationPractice/' to front
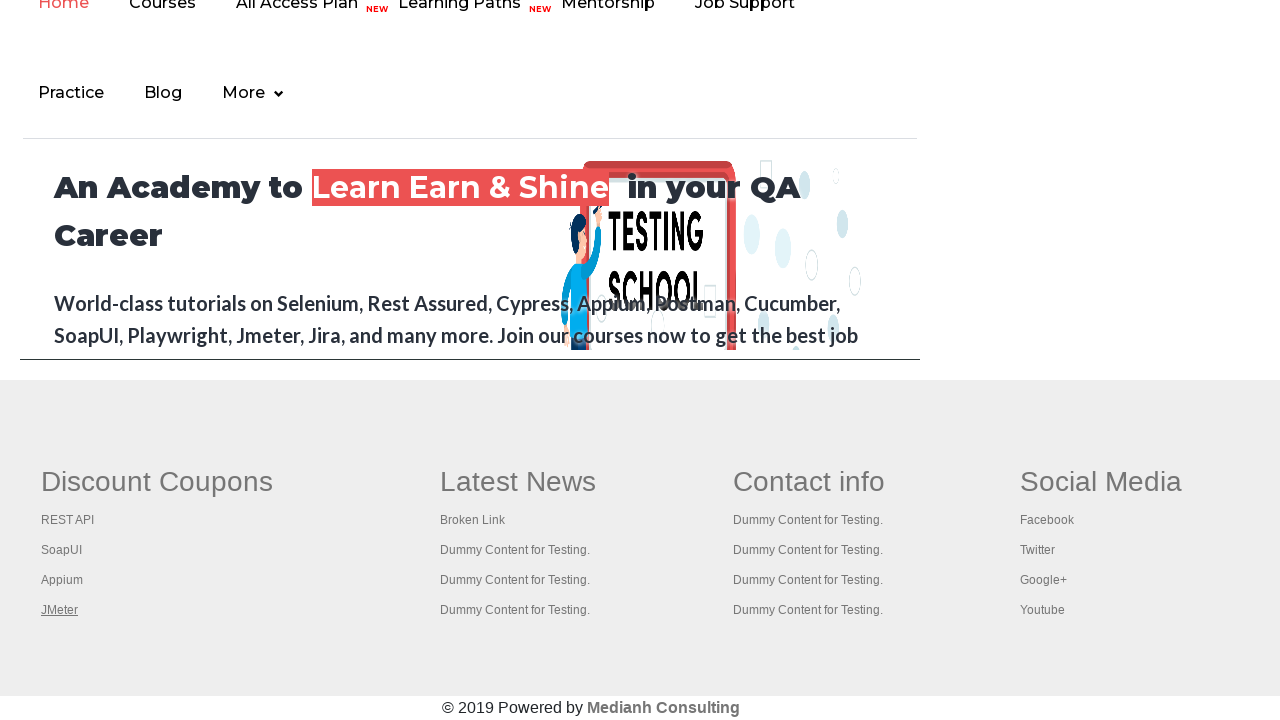

Waited for tab 'https://rahulshettyacademy.com/AutomationPractice/' to reach domcontentloaded state
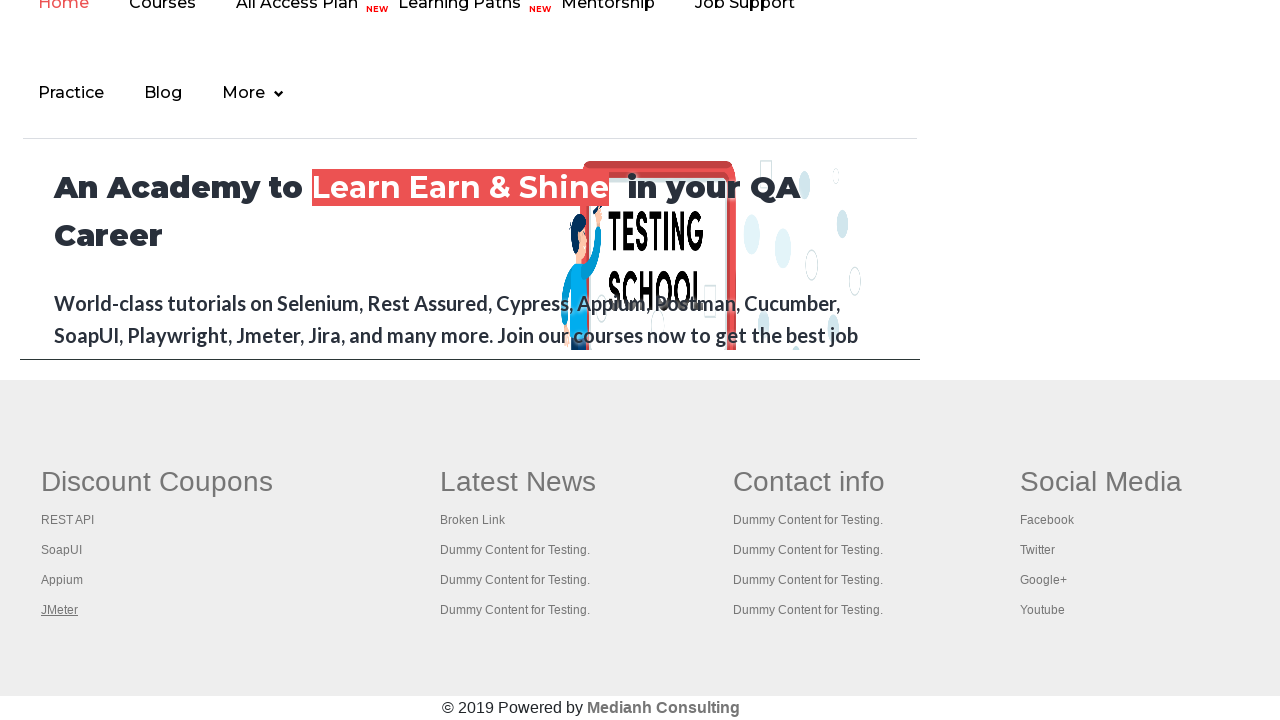

Brought tab with URL 'https://www.restapitutorial.com/' to front
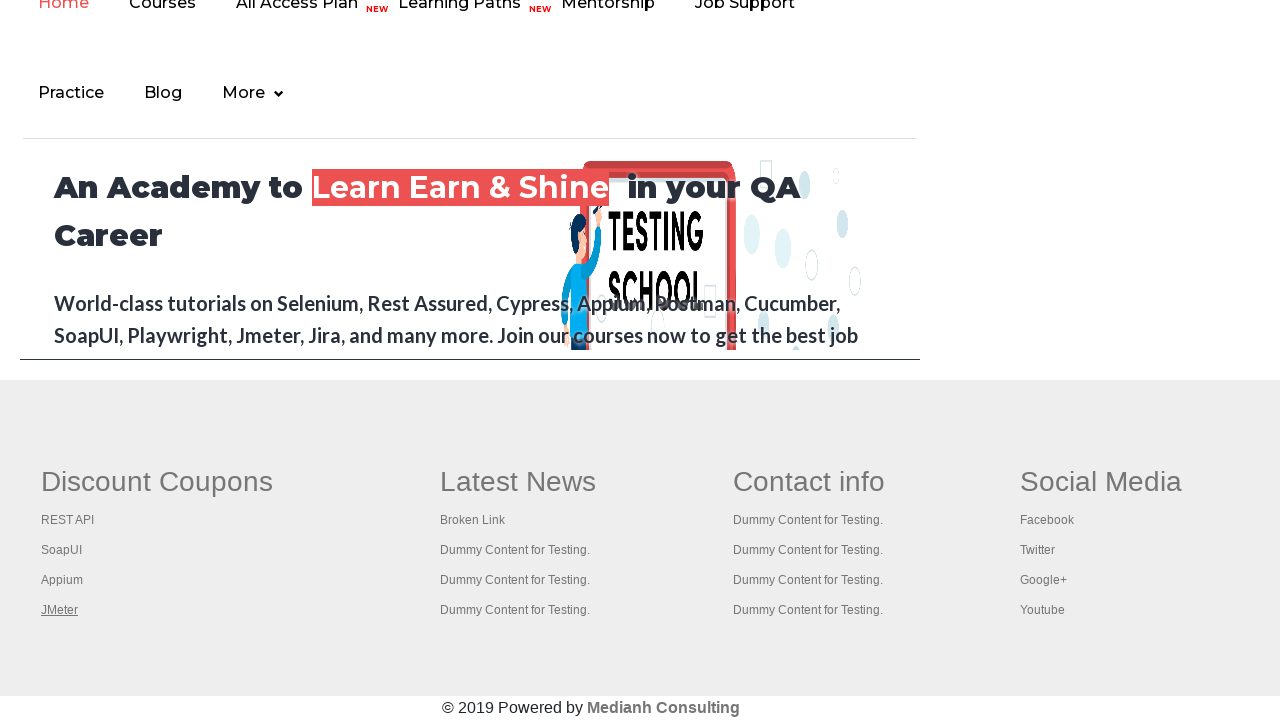

Waited for tab 'https://www.restapitutorial.com/' to reach domcontentloaded state
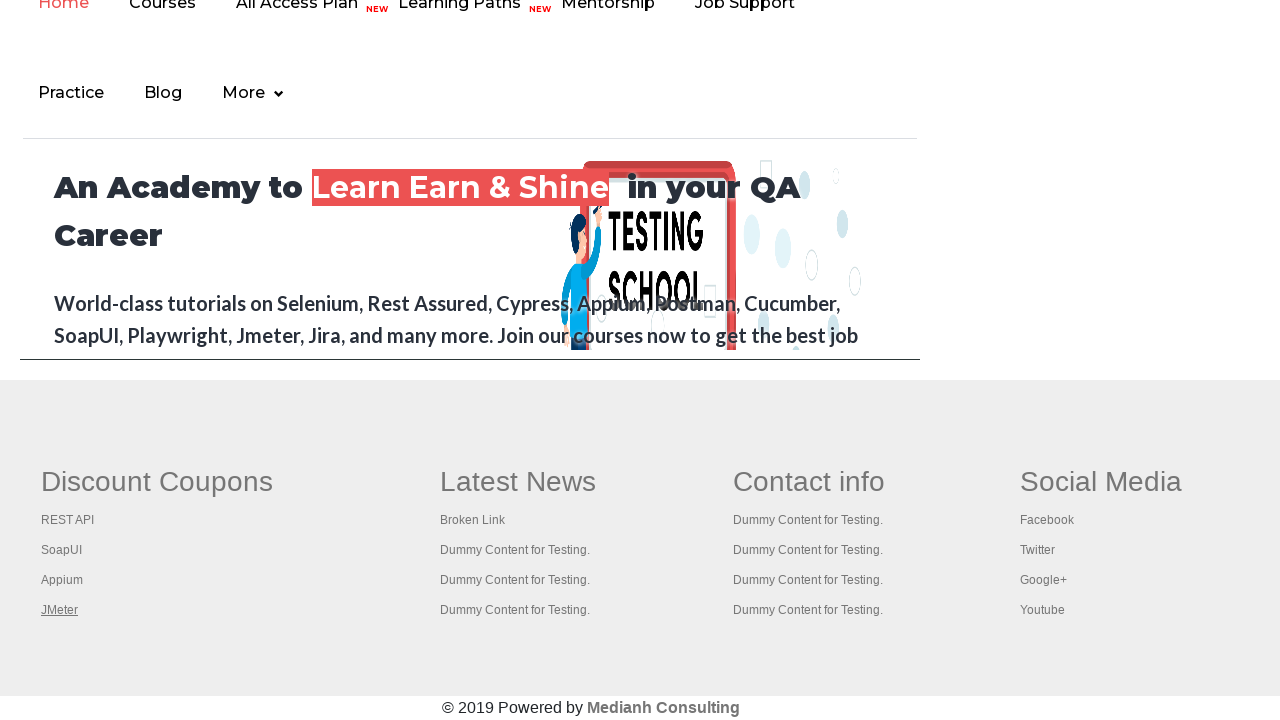

Brought tab with URL 'https://www.soapui.org/' to front
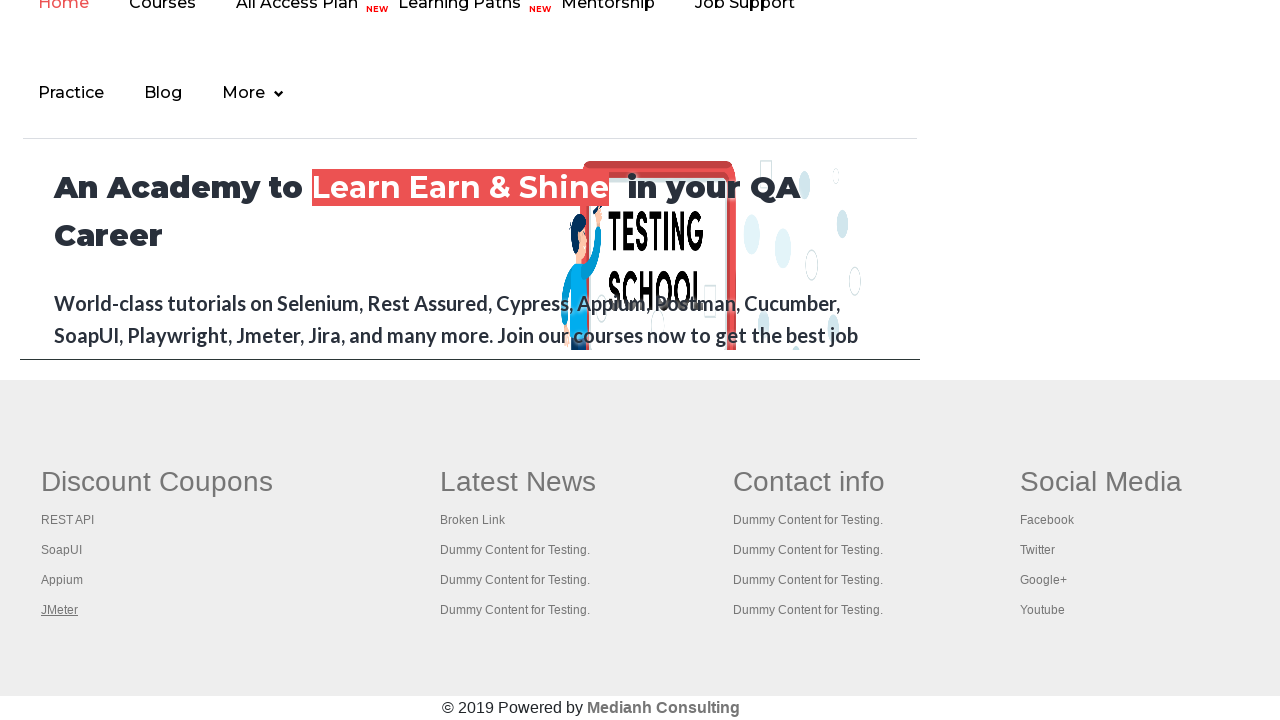

Waited for tab 'https://www.soapui.org/' to reach domcontentloaded state
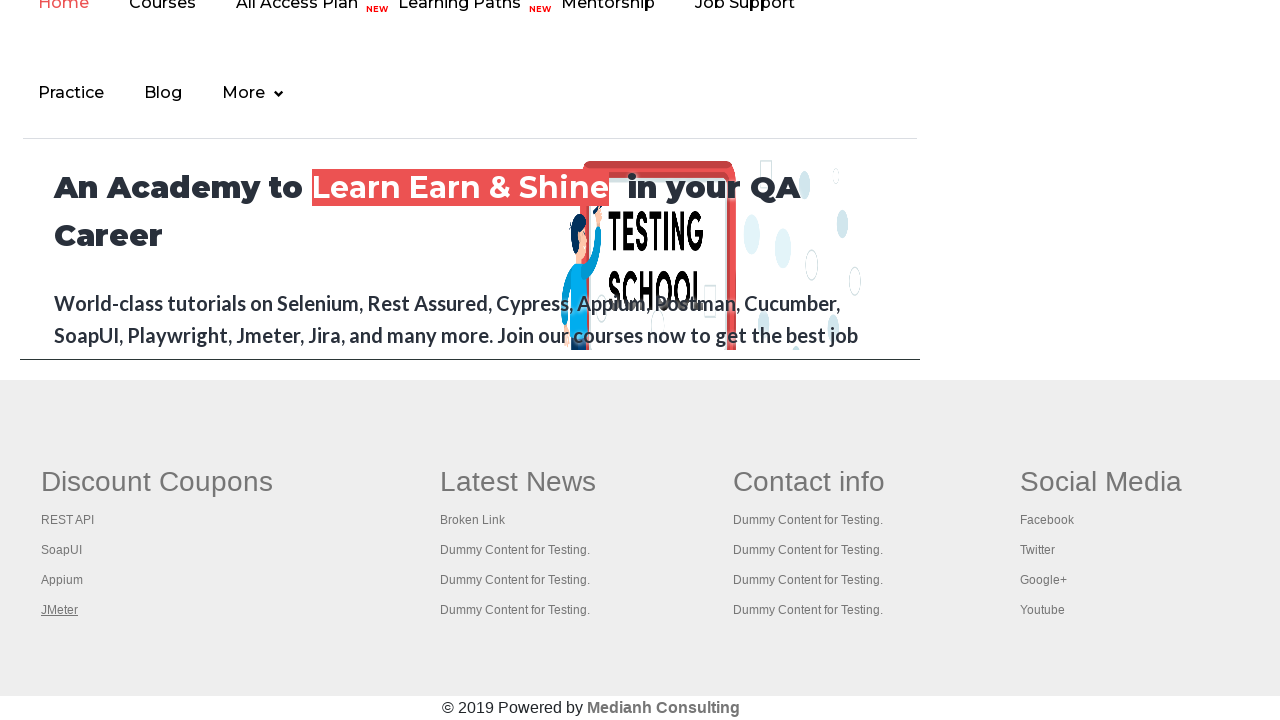

Brought tab with URL 'https://courses.rahulshettyacademy.com/p/appium-tutorial' to front
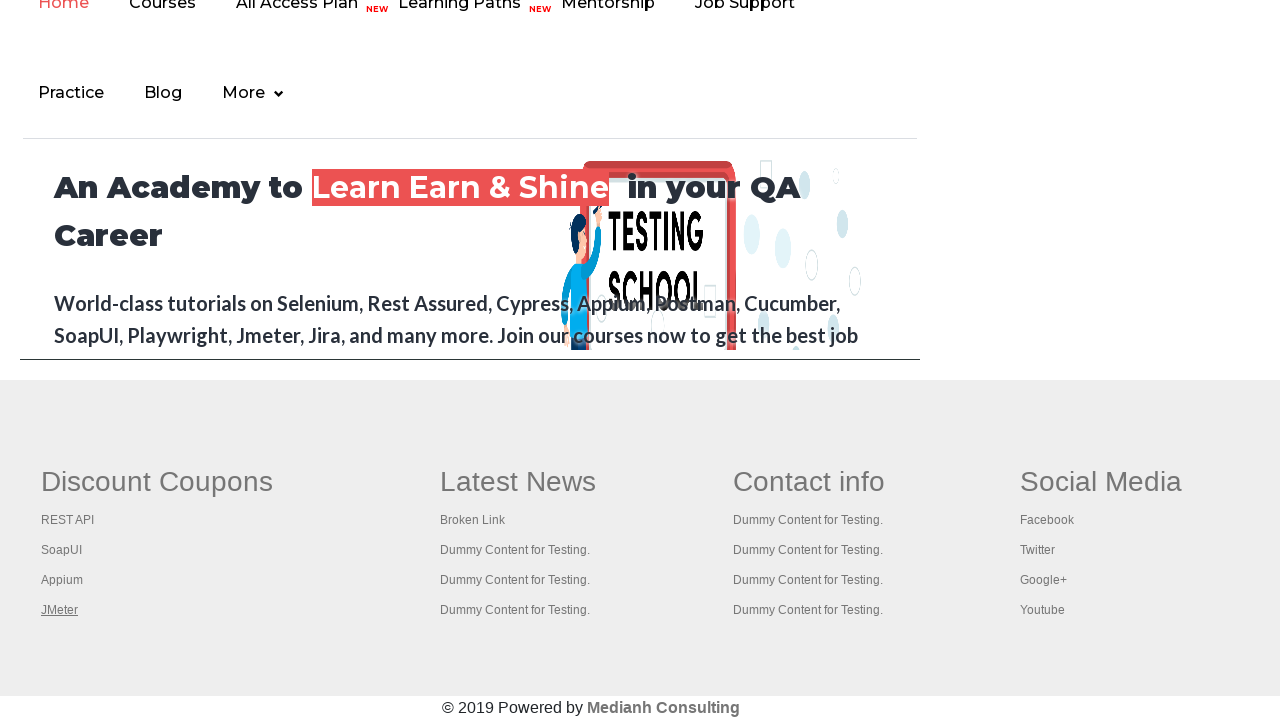

Waited for tab 'https://courses.rahulshettyacademy.com/p/appium-tutorial' to reach domcontentloaded state
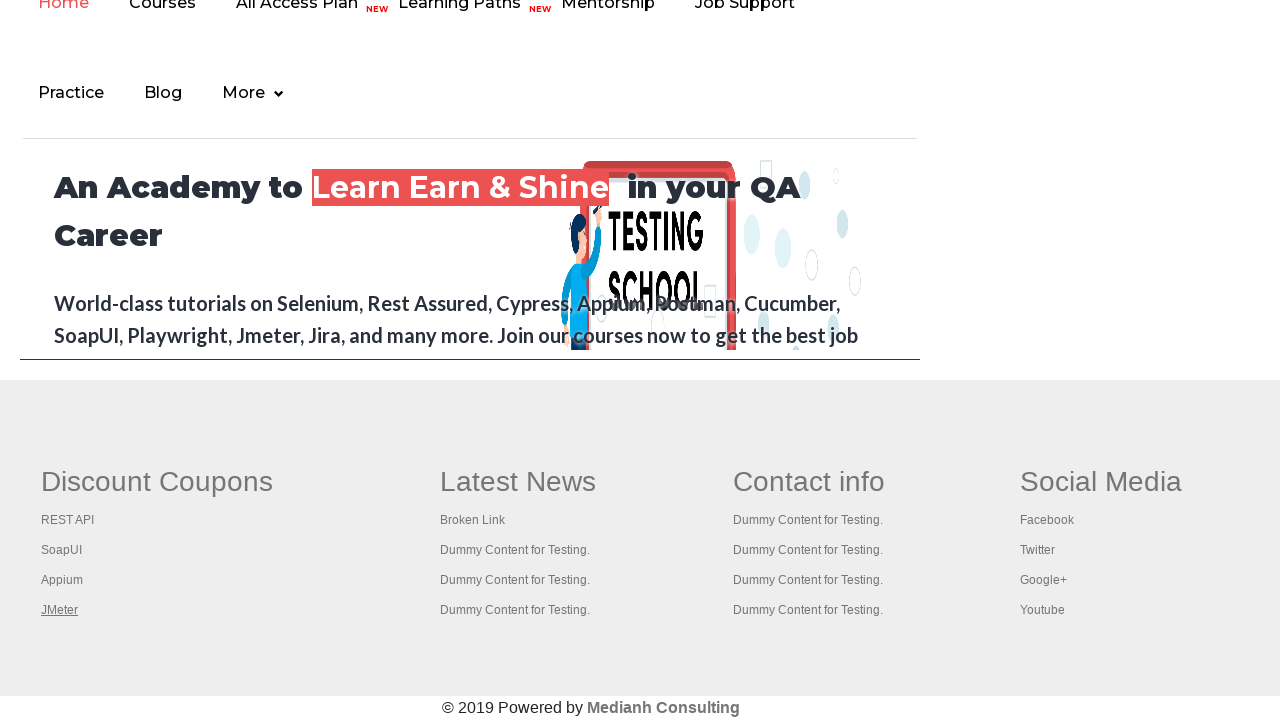

Brought tab with URL 'https://jmeter.apache.org/' to front
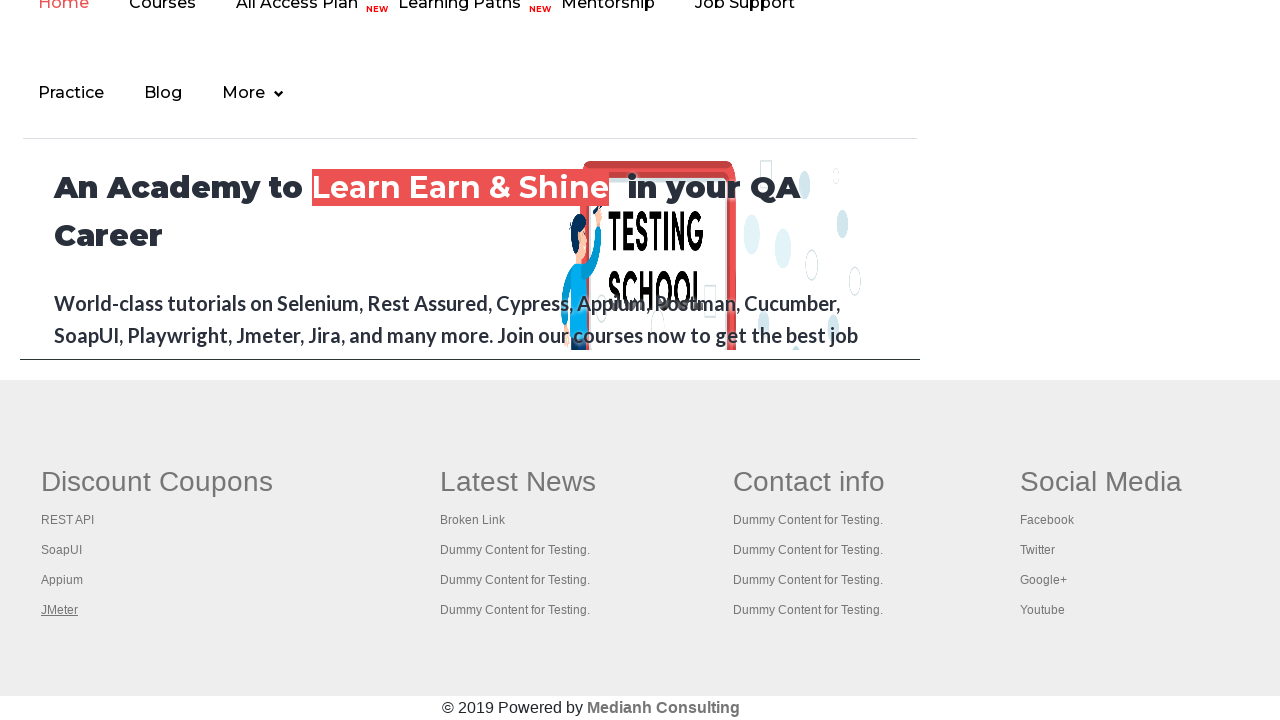

Waited for tab 'https://jmeter.apache.org/' to reach domcontentloaded state
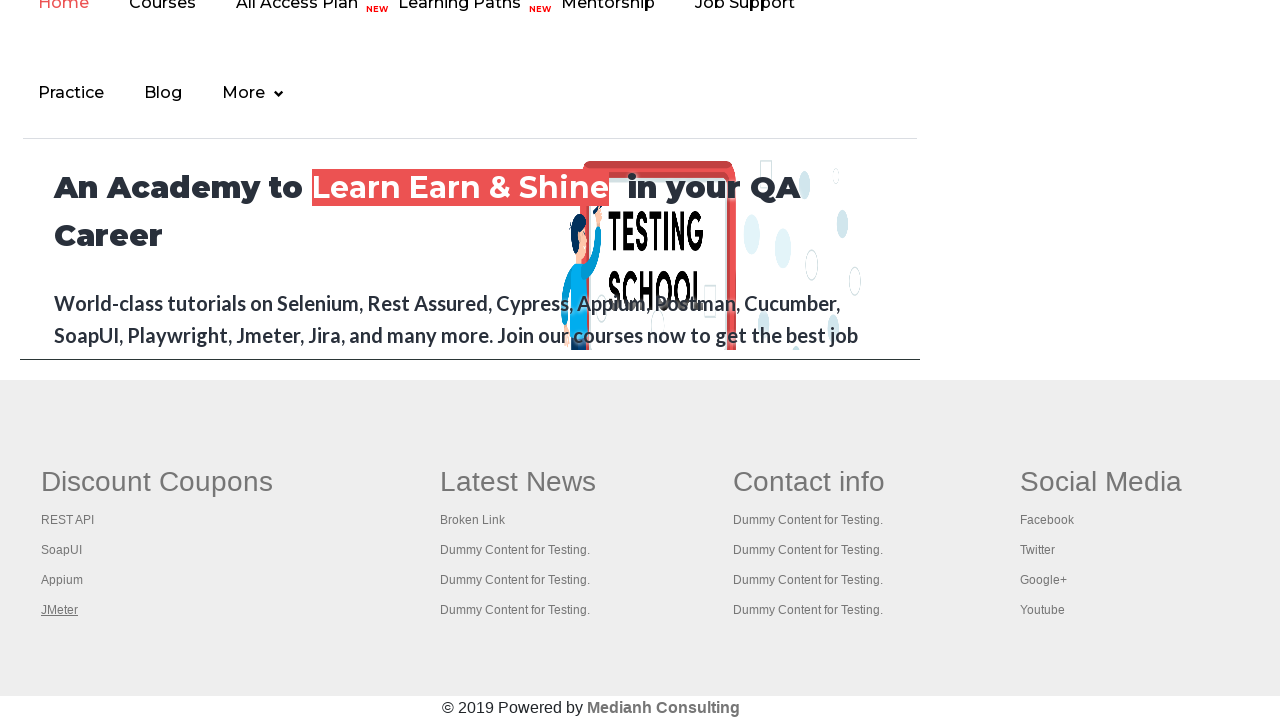

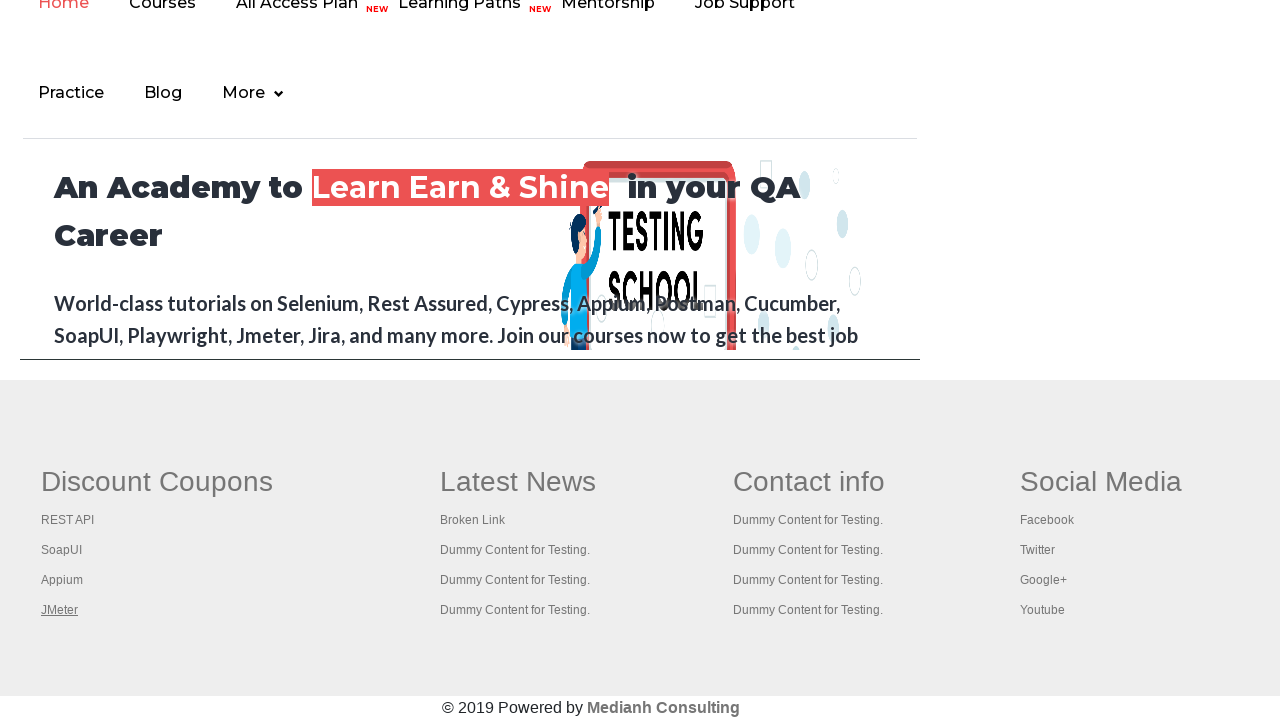